Tests that unfilled form fields do not appear in the output after submission

Starting URL: https://demoqa.com/elements

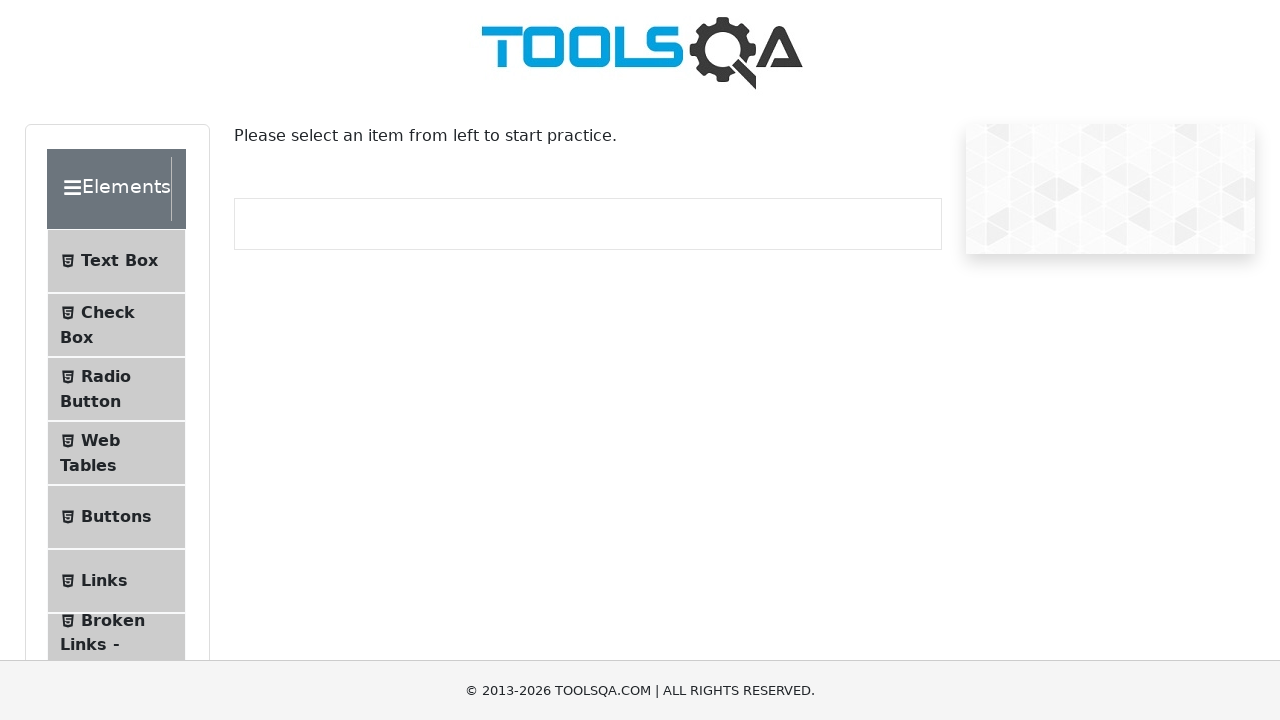

Navigated to DemoQA Elements page
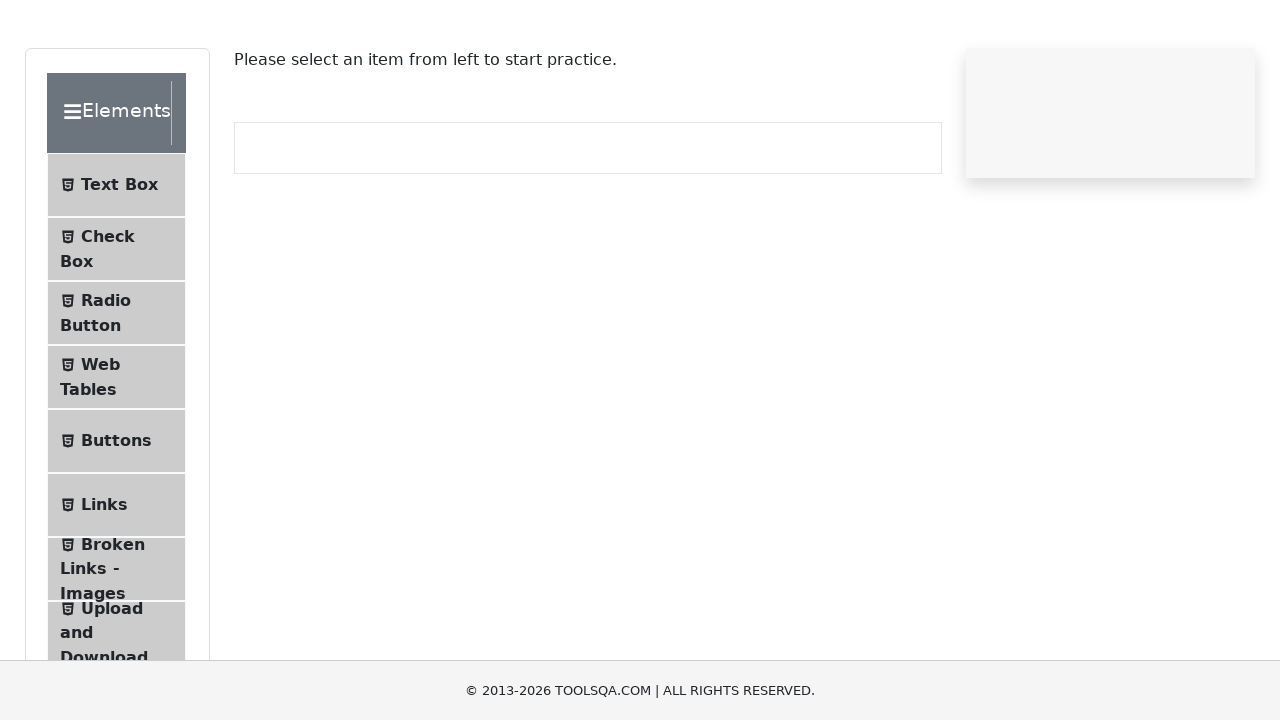

Clicked on Text Box section at (116, 261) on #item-0
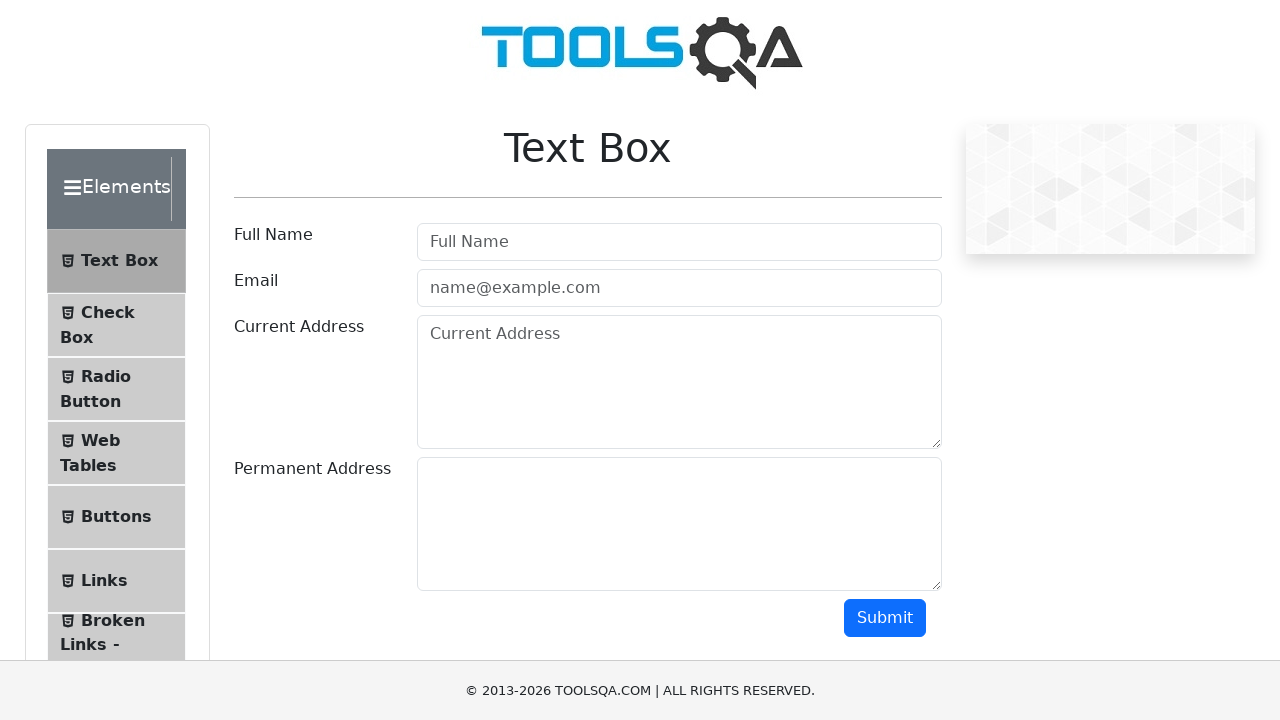

Filled current address field with 'test address' on #currentAddress
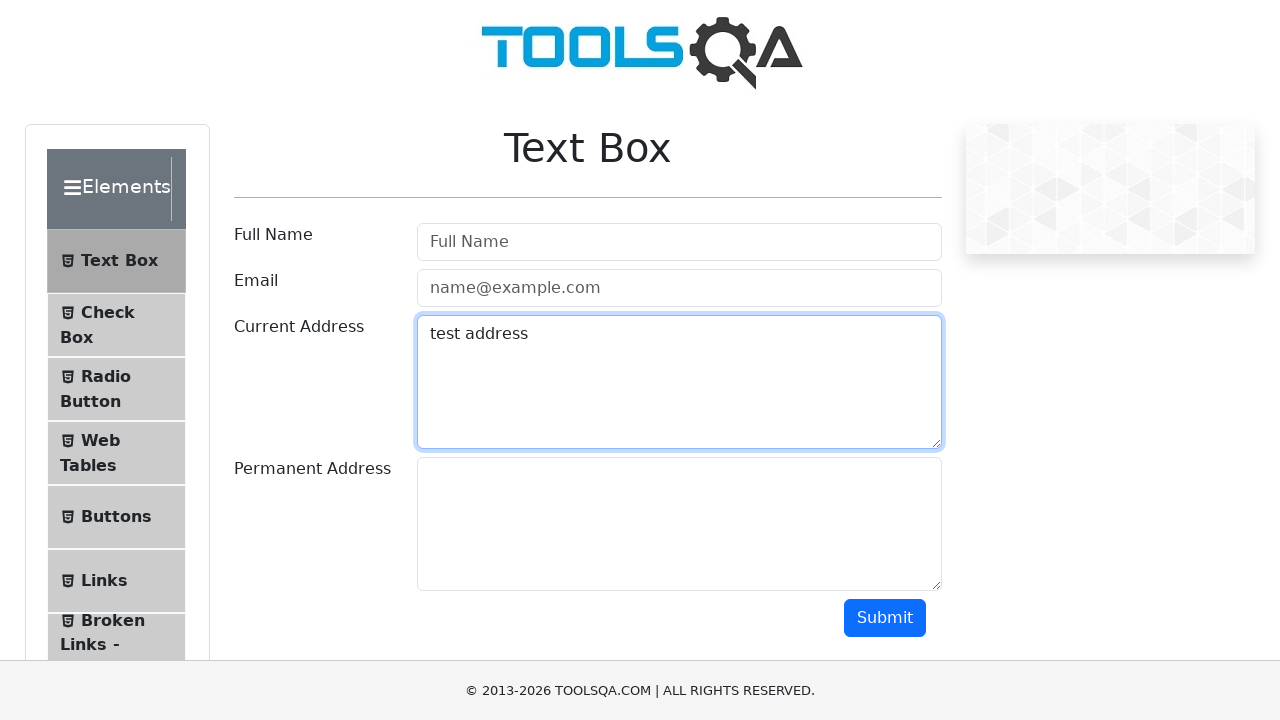

Filled permanent address field with 'test address that is permanent' on #permanentAddress
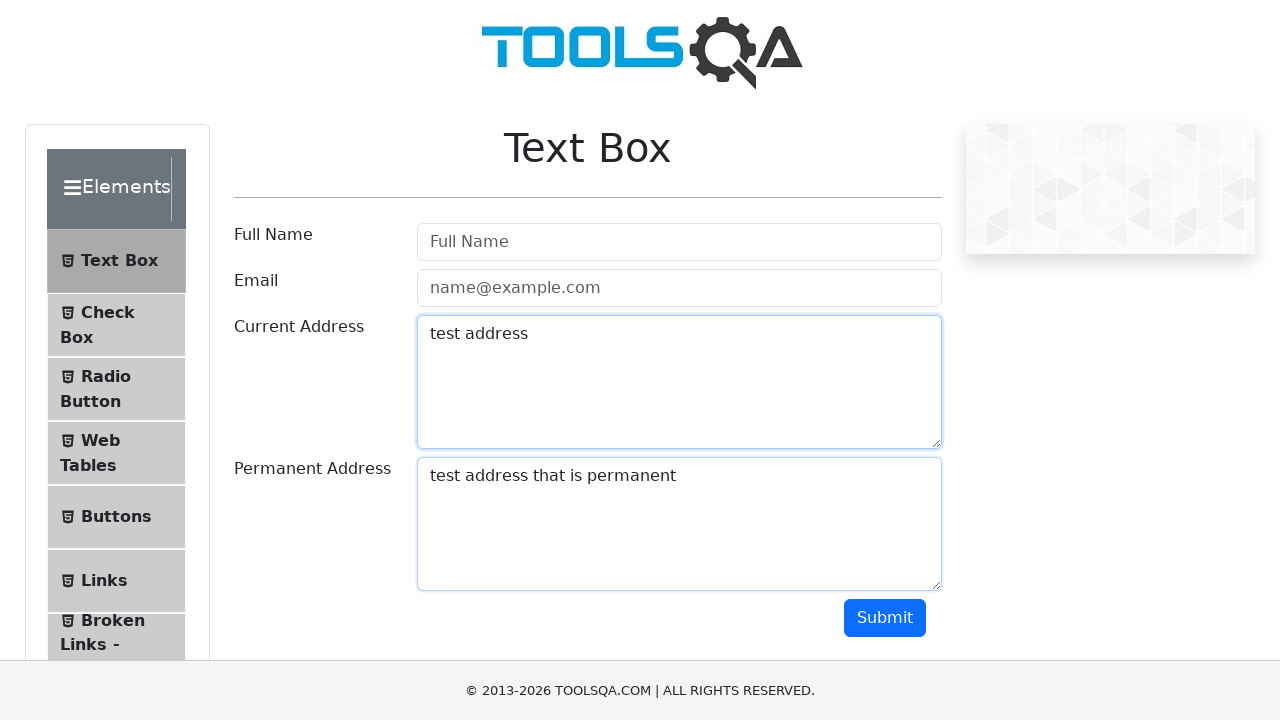

Clicked submit button to submit the form at (885, 618) on #submit
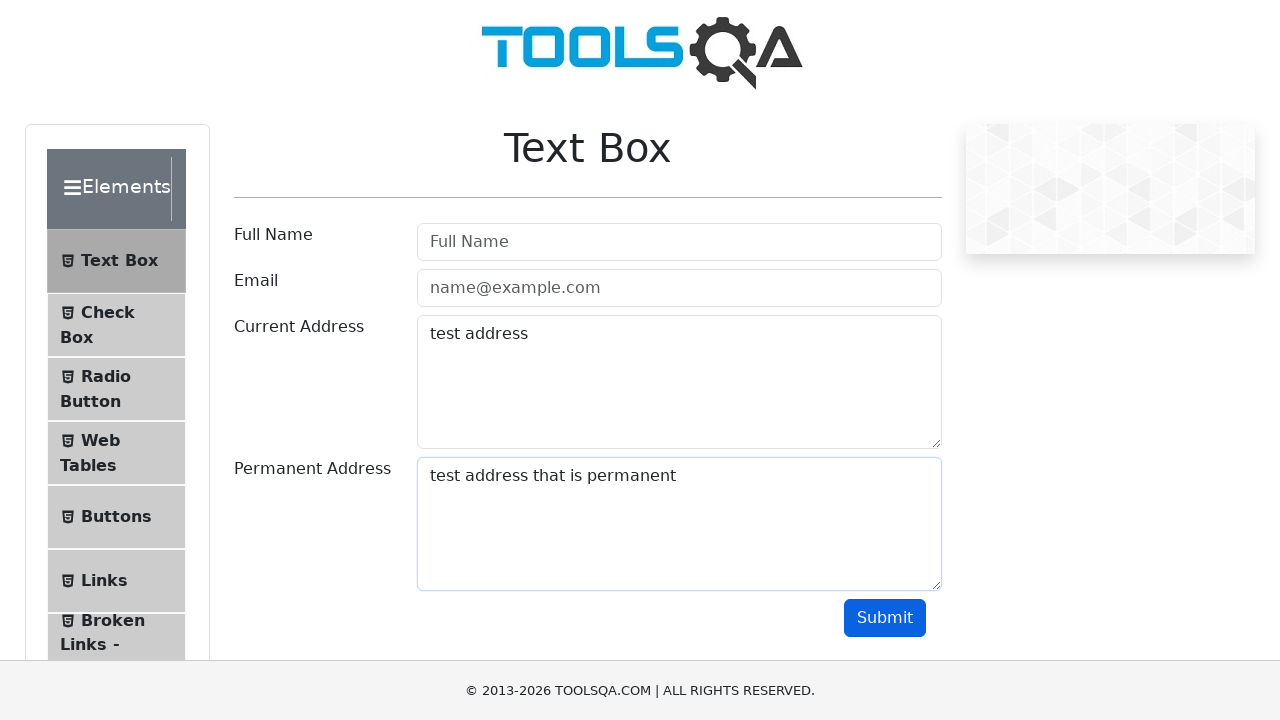

Waited 500ms for form processing
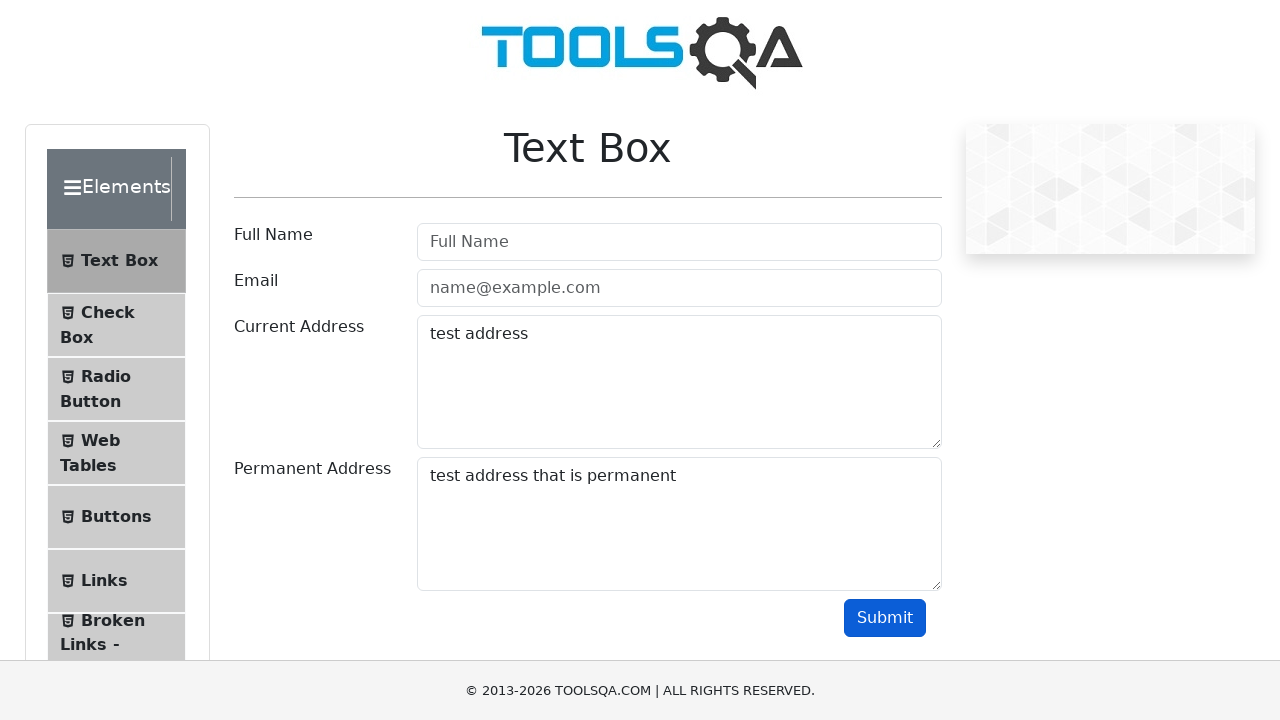

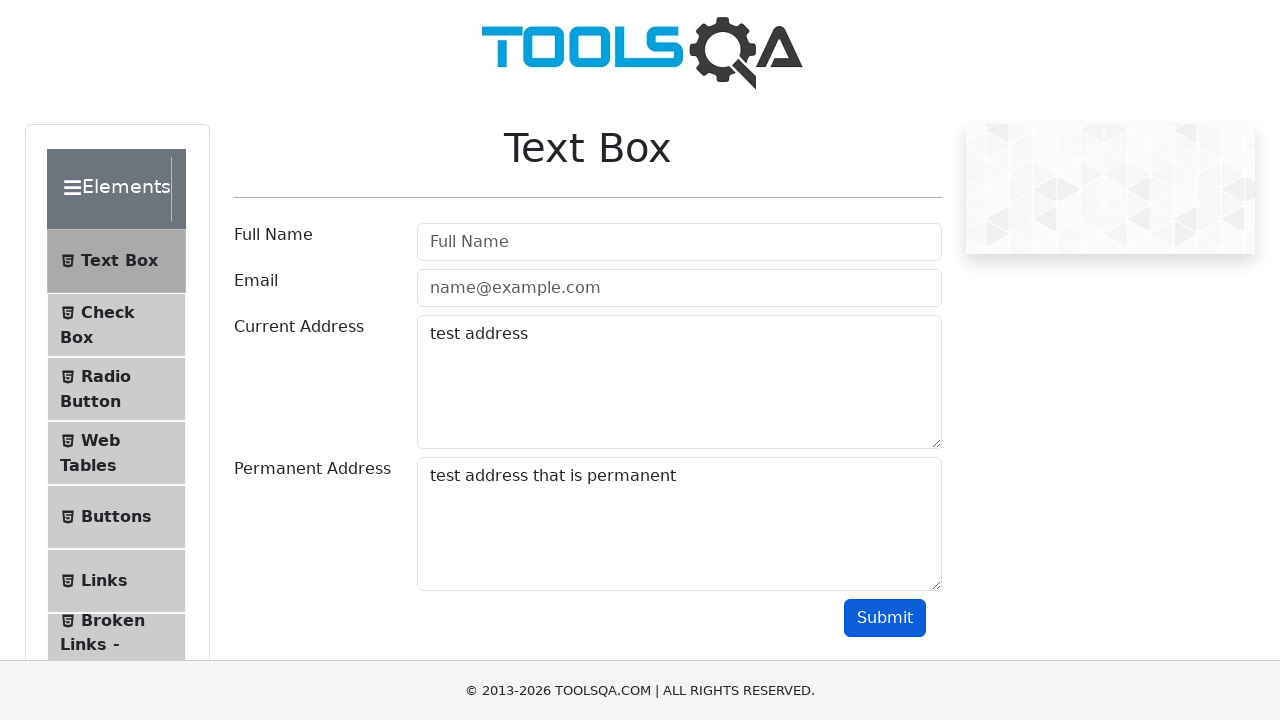